Tests non-select tag dropdown by clicking on the dropdown to open it and then selecting an option

Starting URL: https://www.leafground.com/select.xhtml

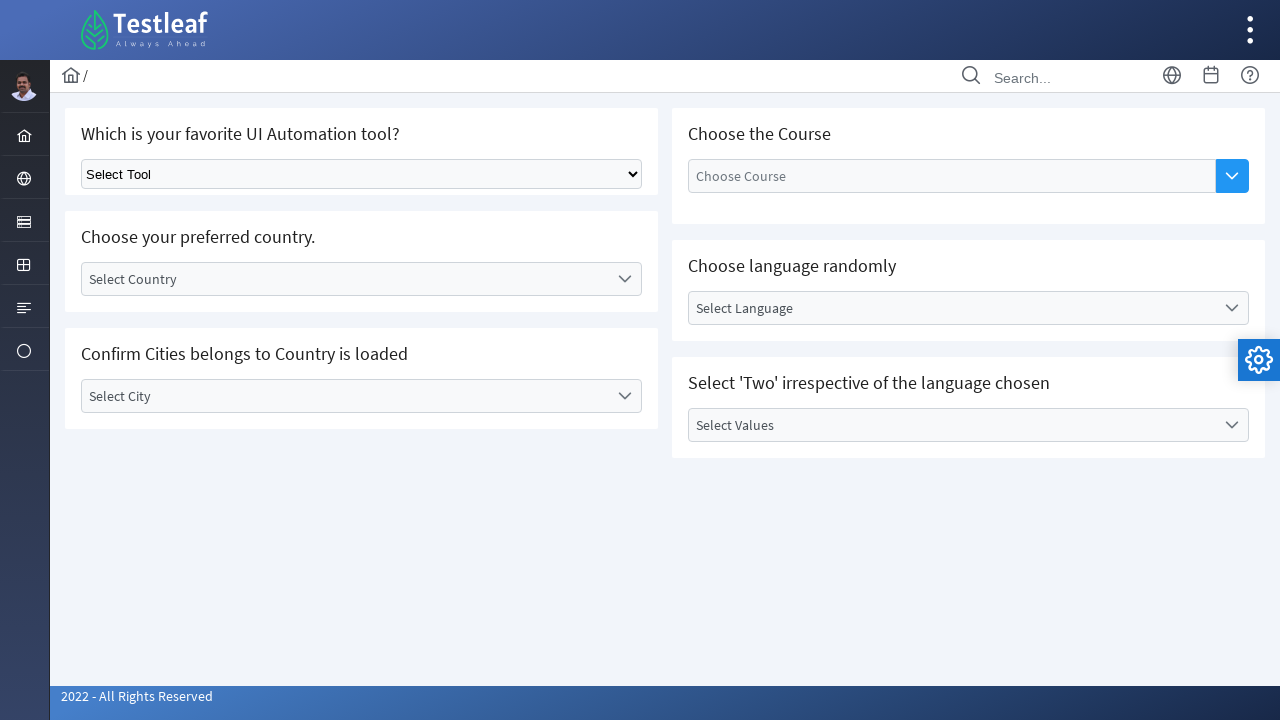

Clicked on non-select tag dropdown to open it at (345, 279) on [id='j_idt87:country_label']
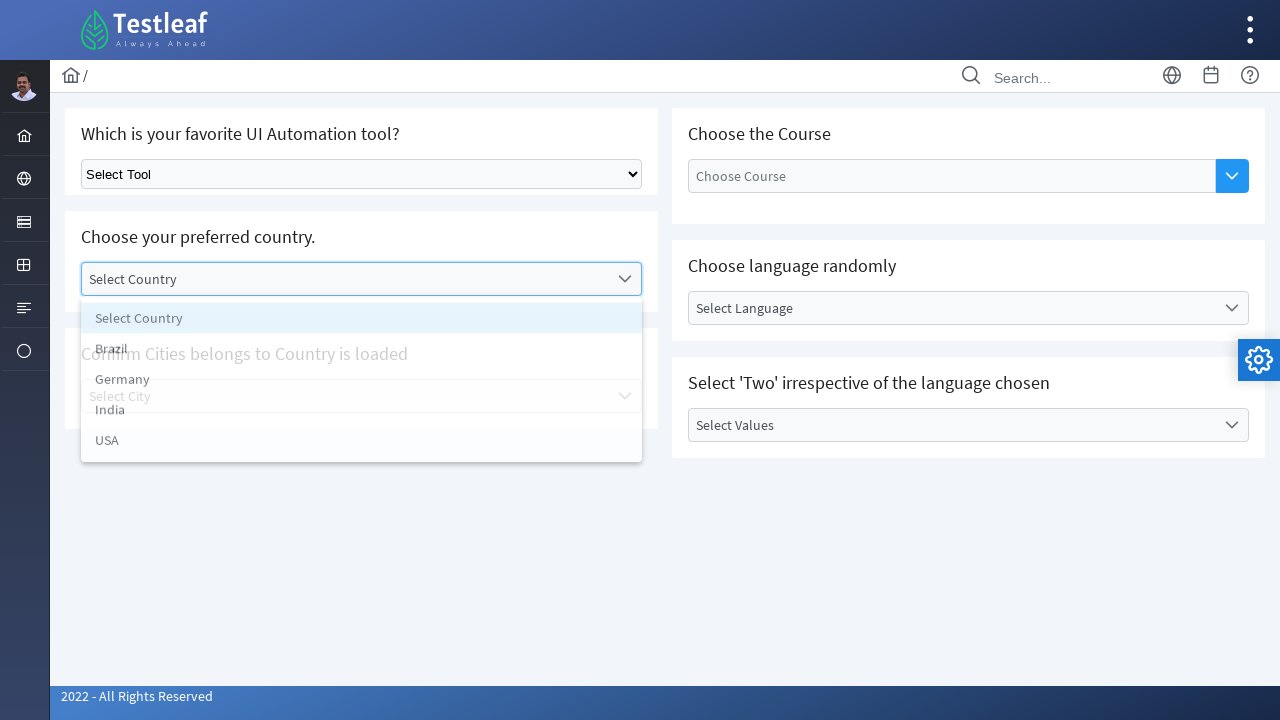

Selected an option from the dropdown at (362, 447) on [id='j_idt87:country_4']
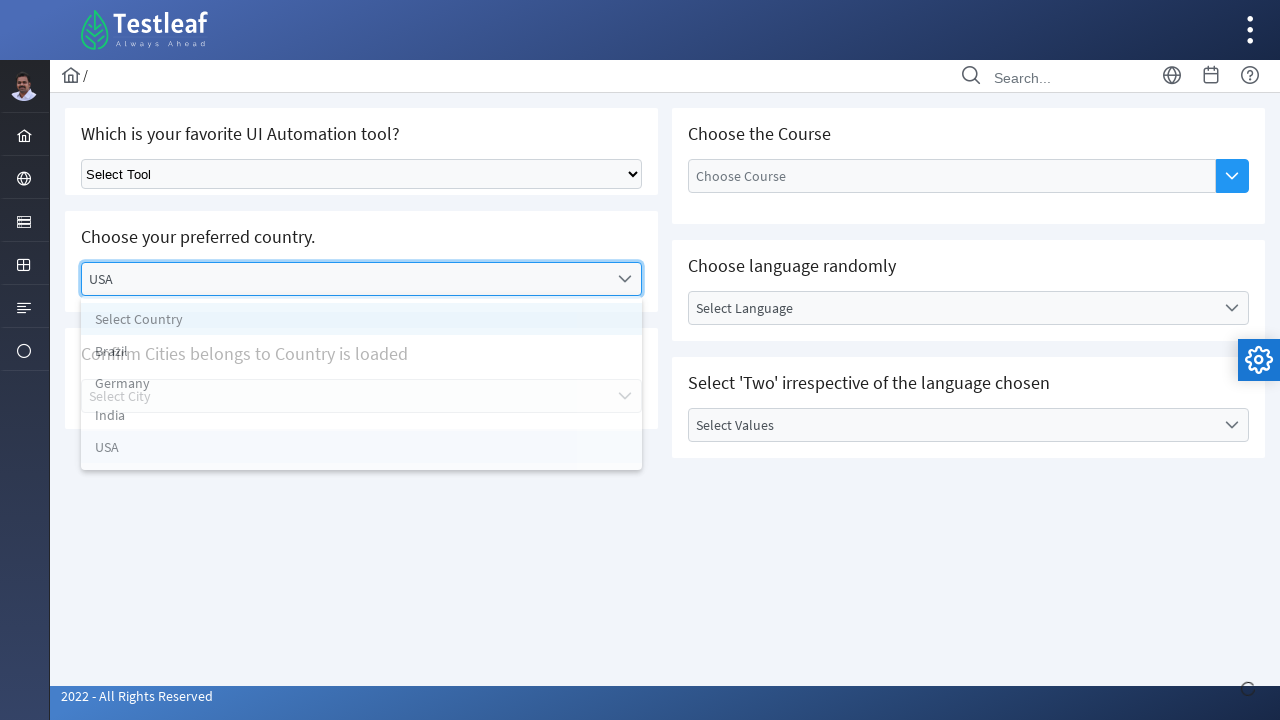

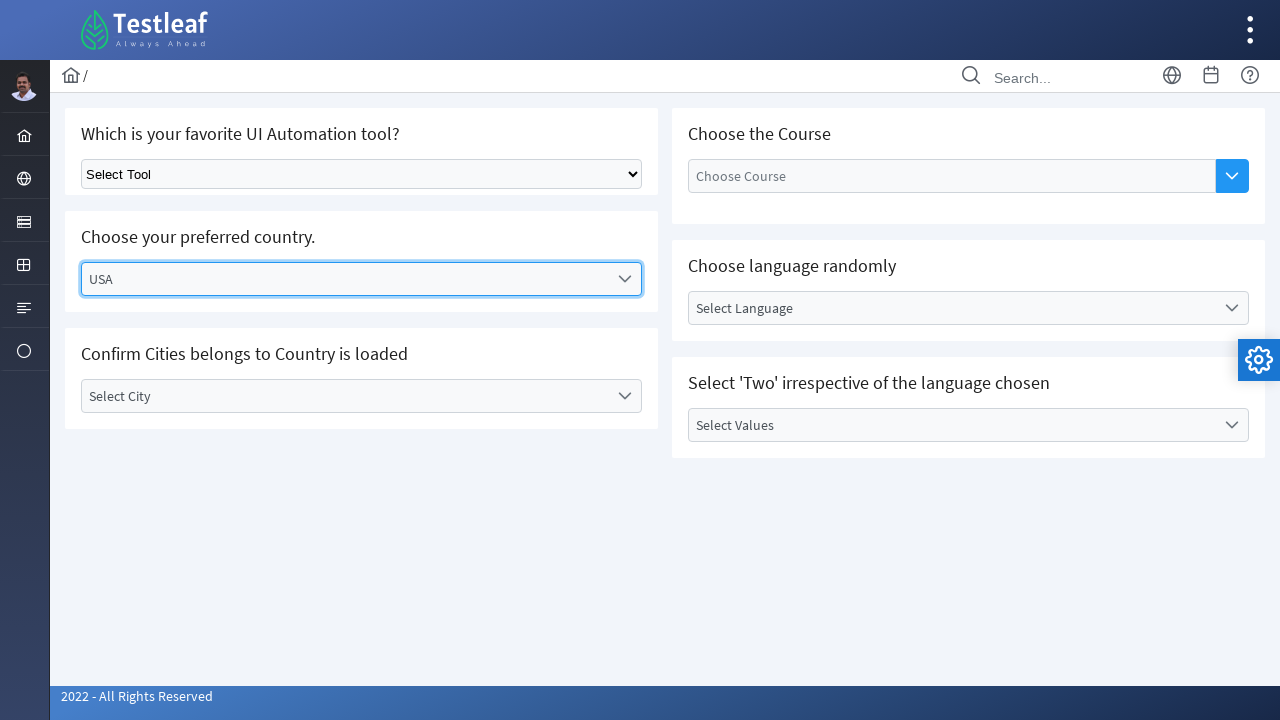